Tests right-click (context menu) functionality on a button element to trigger a context menu

Starting URL: https://swisnl.github.io/jQuery-contextMenu/demo/input.html

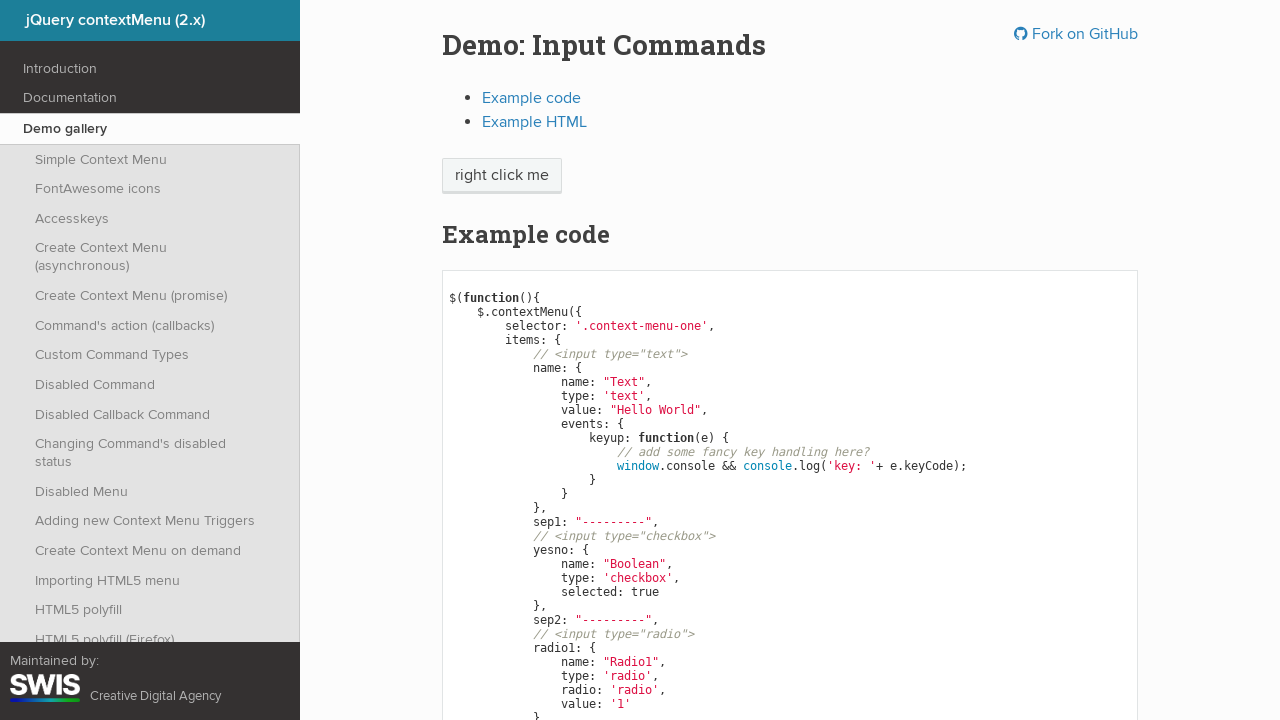

Located context menu button element
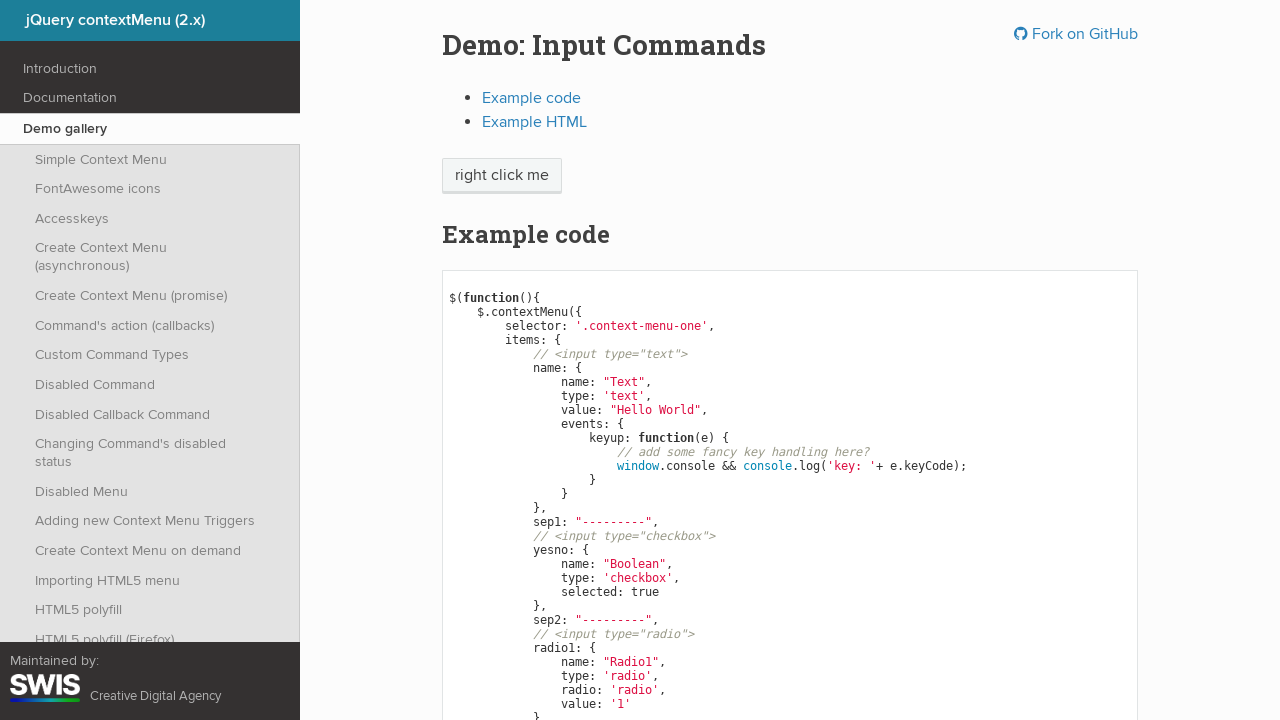

Right-clicked on button to trigger context menu at (502, 176) on xpath=//span[@class='context-menu-one btn btn-neutral']
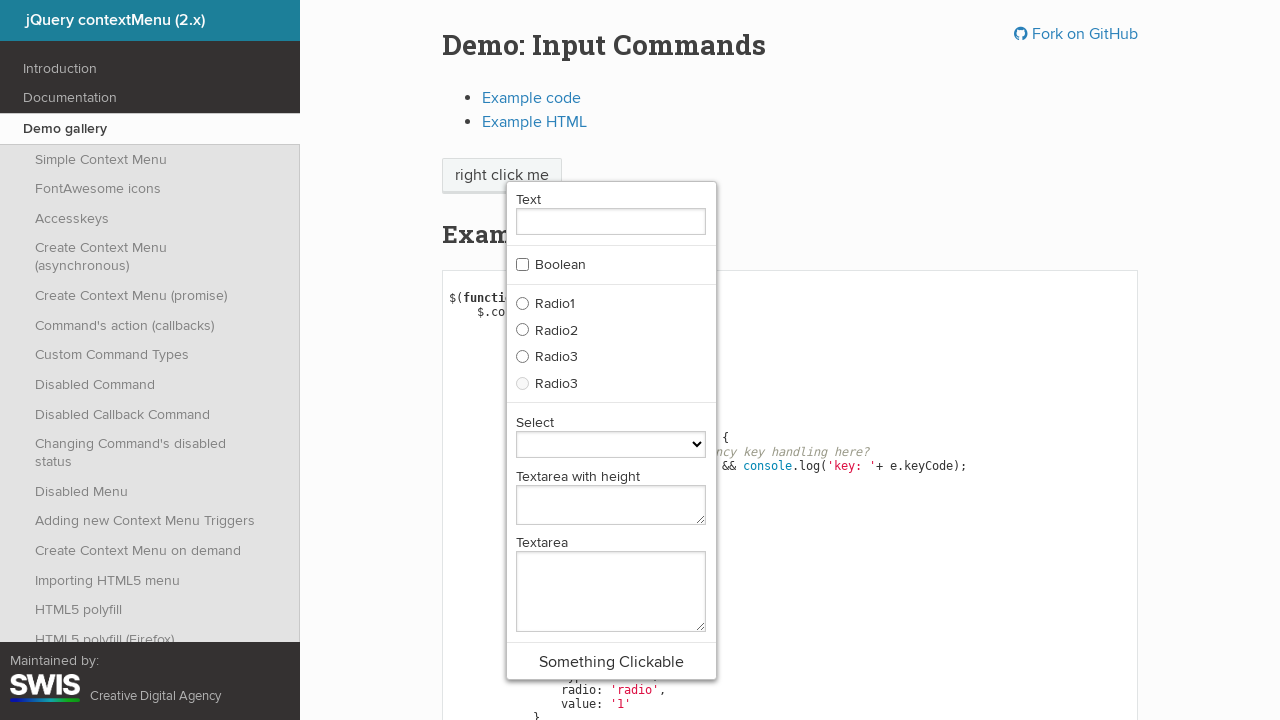

Context menu appeared and is visible
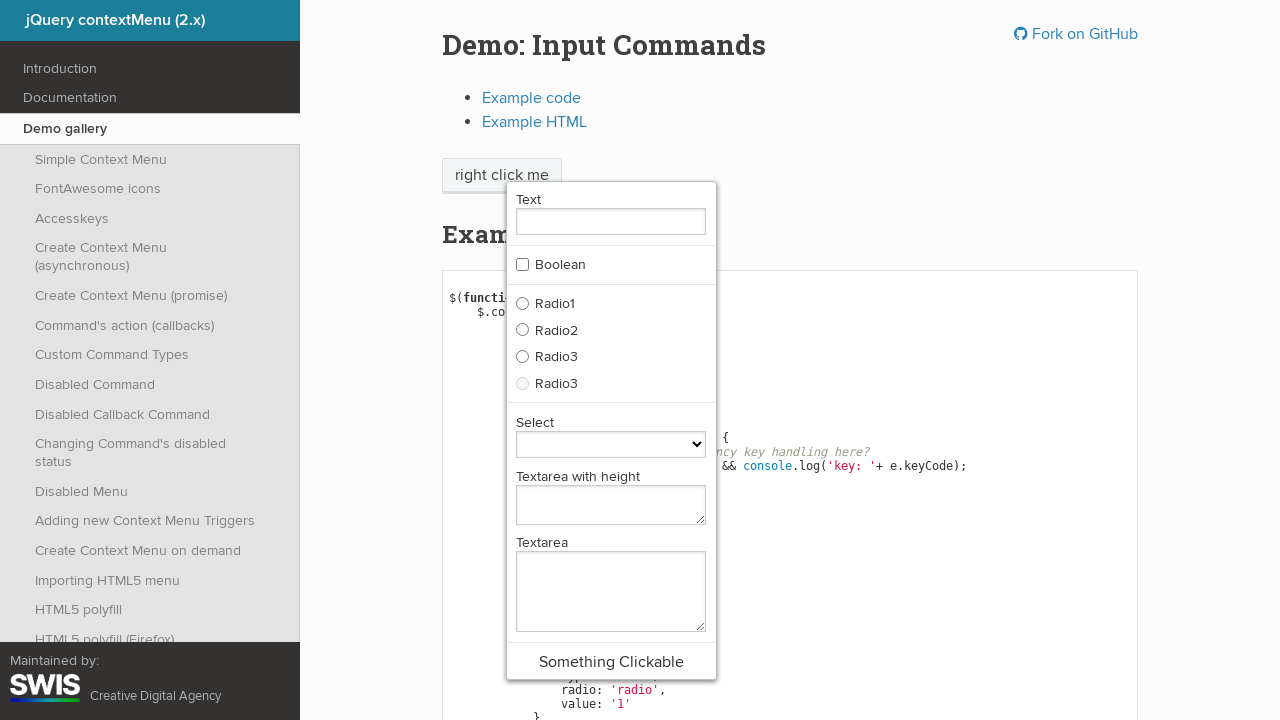

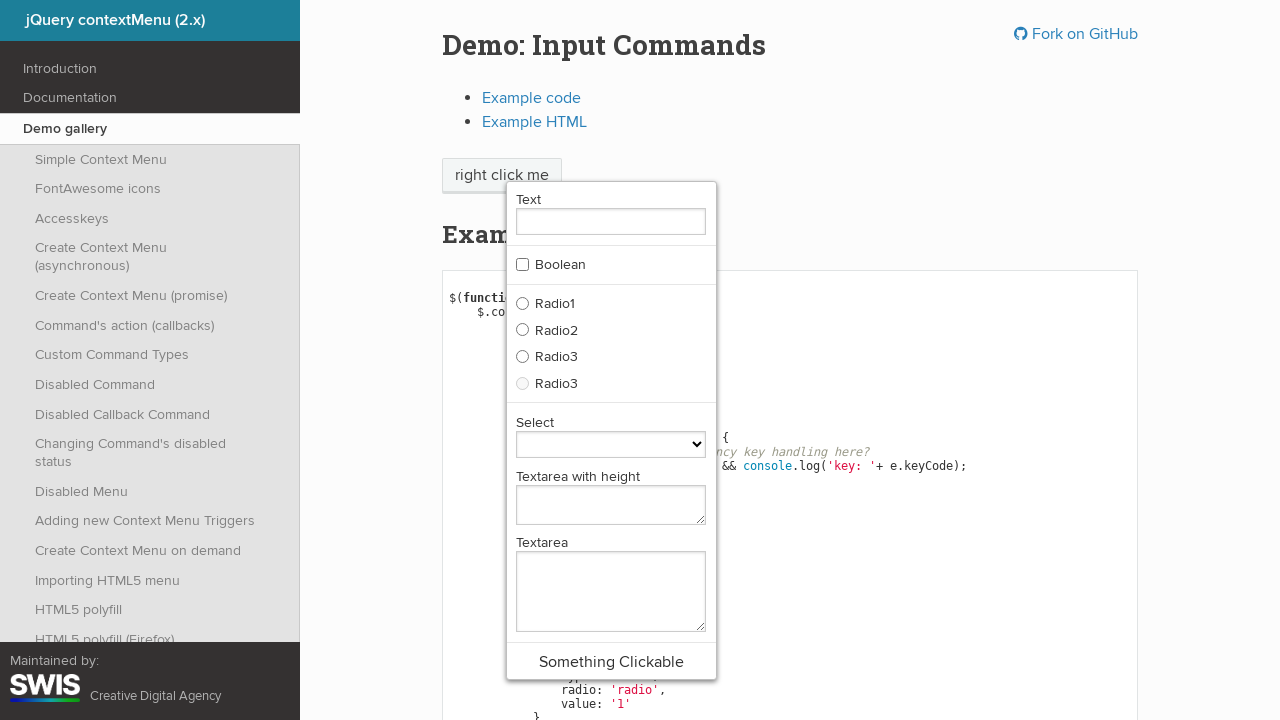